Tests that clear completed button is hidden when no items are completed

Starting URL: https://demo.playwright.dev/todomvc

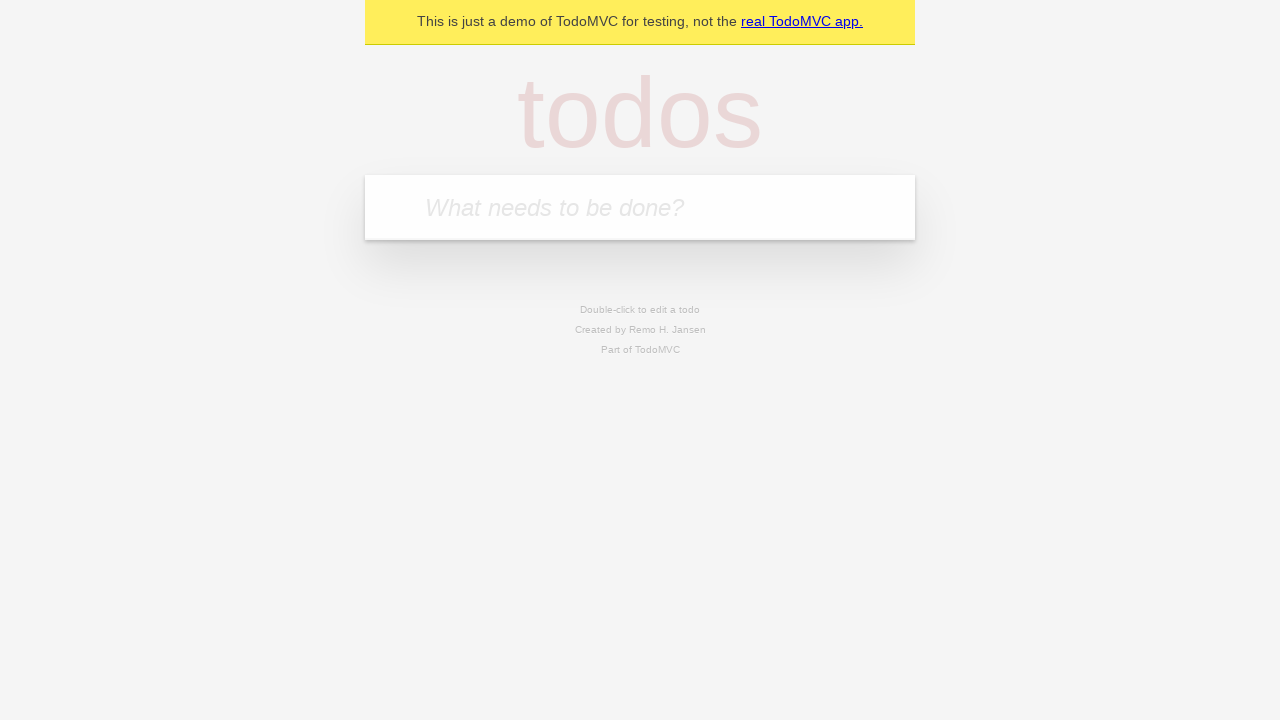

Filled new todo input with 'buy some cheese' on .new-todo
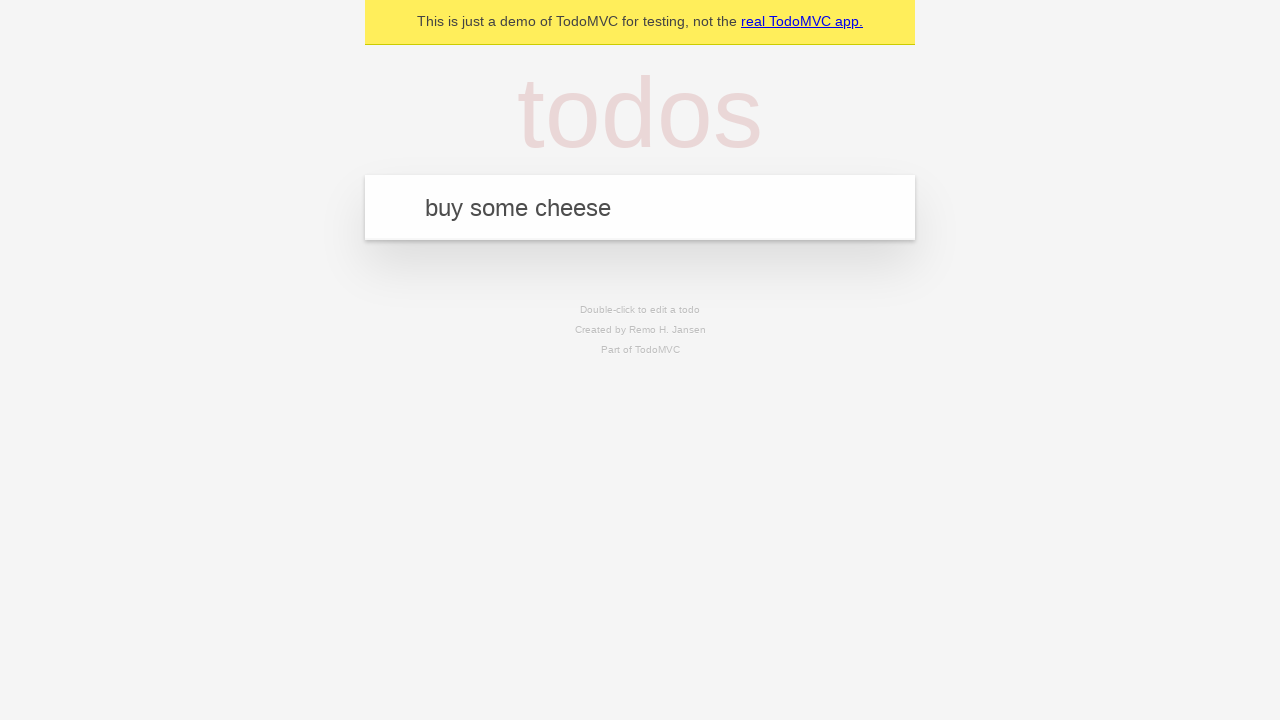

Pressed Enter to add first todo item on .new-todo
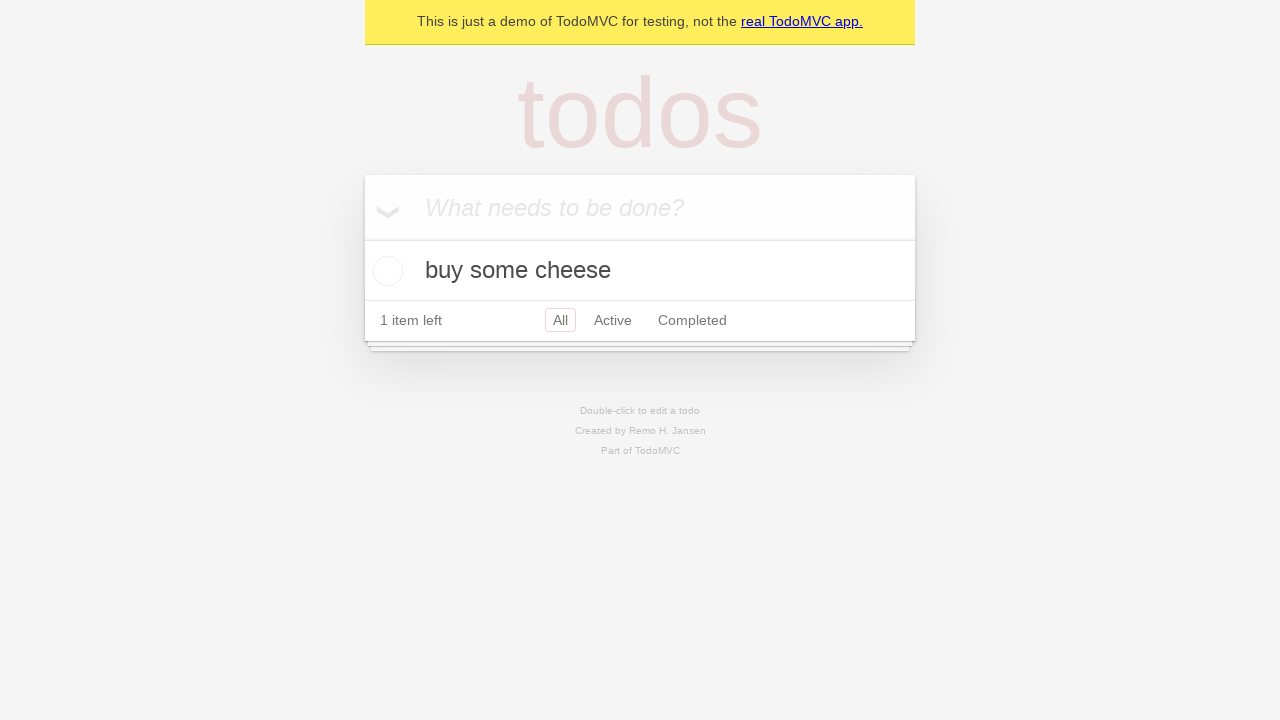

Filled new todo input with 'feed the cat' on .new-todo
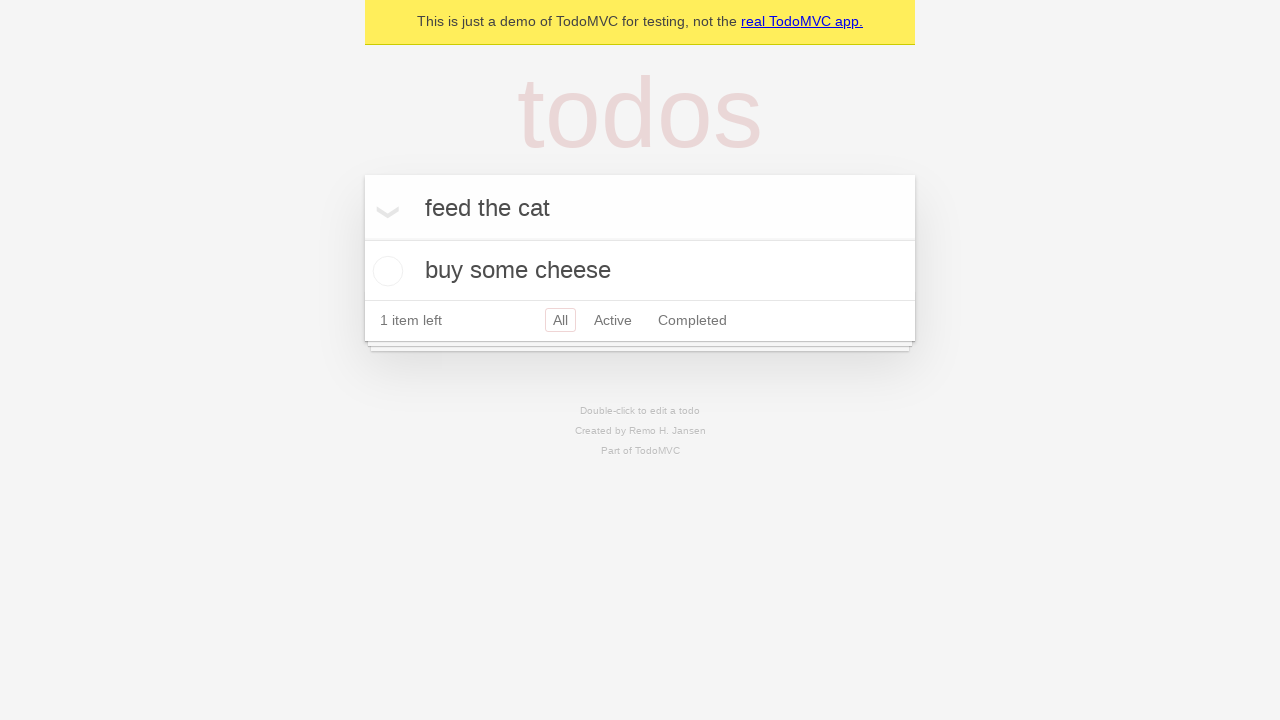

Pressed Enter to add second todo item on .new-todo
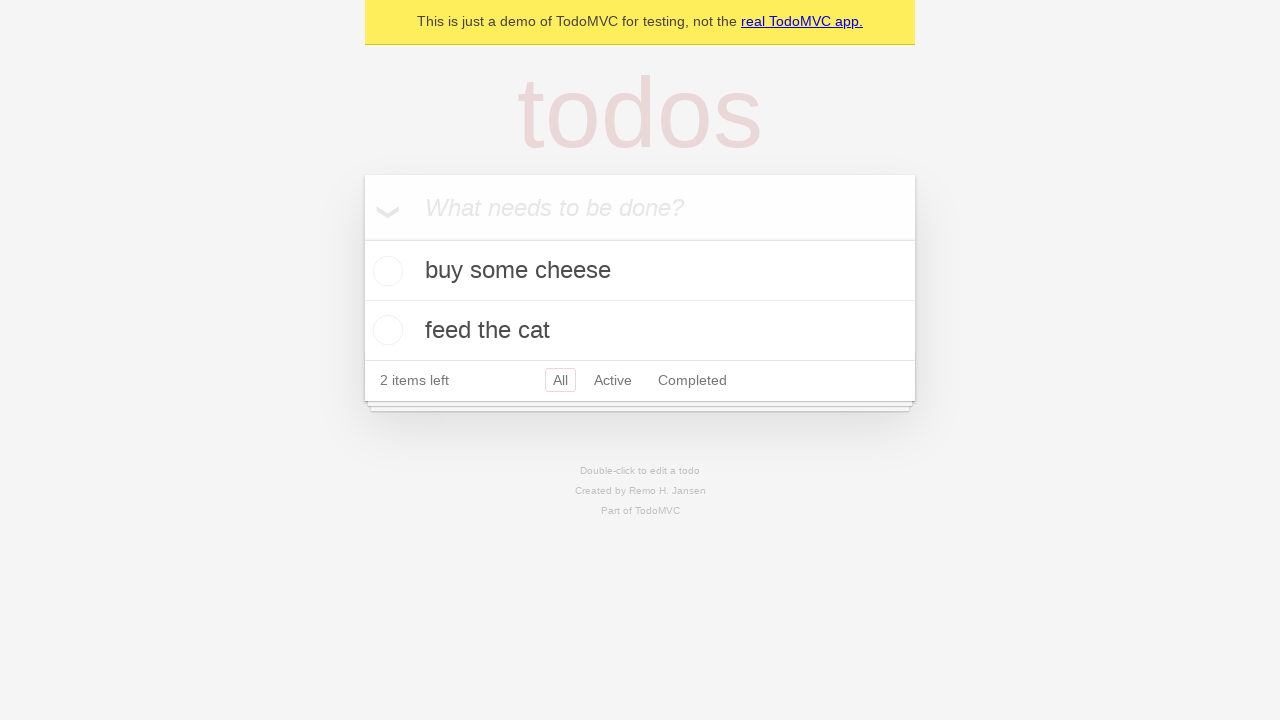

Filled new todo input with 'book a doctors appointment' on .new-todo
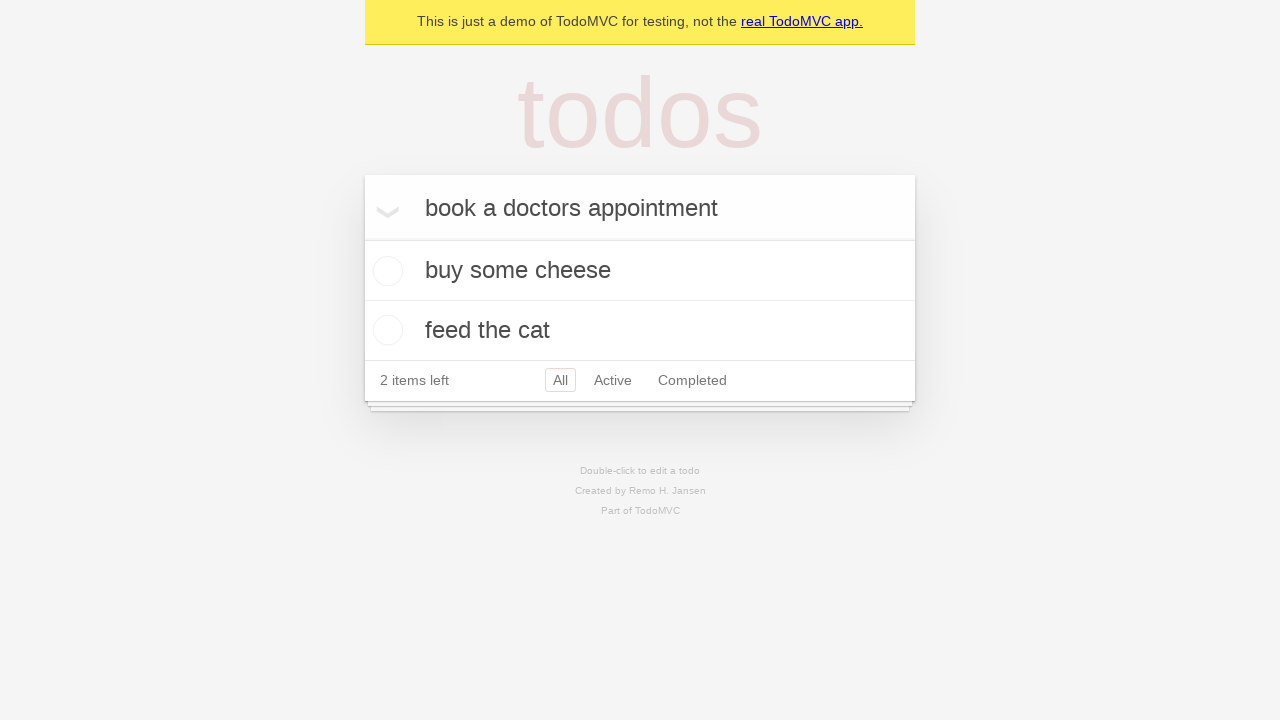

Pressed Enter to add third todo item on .new-todo
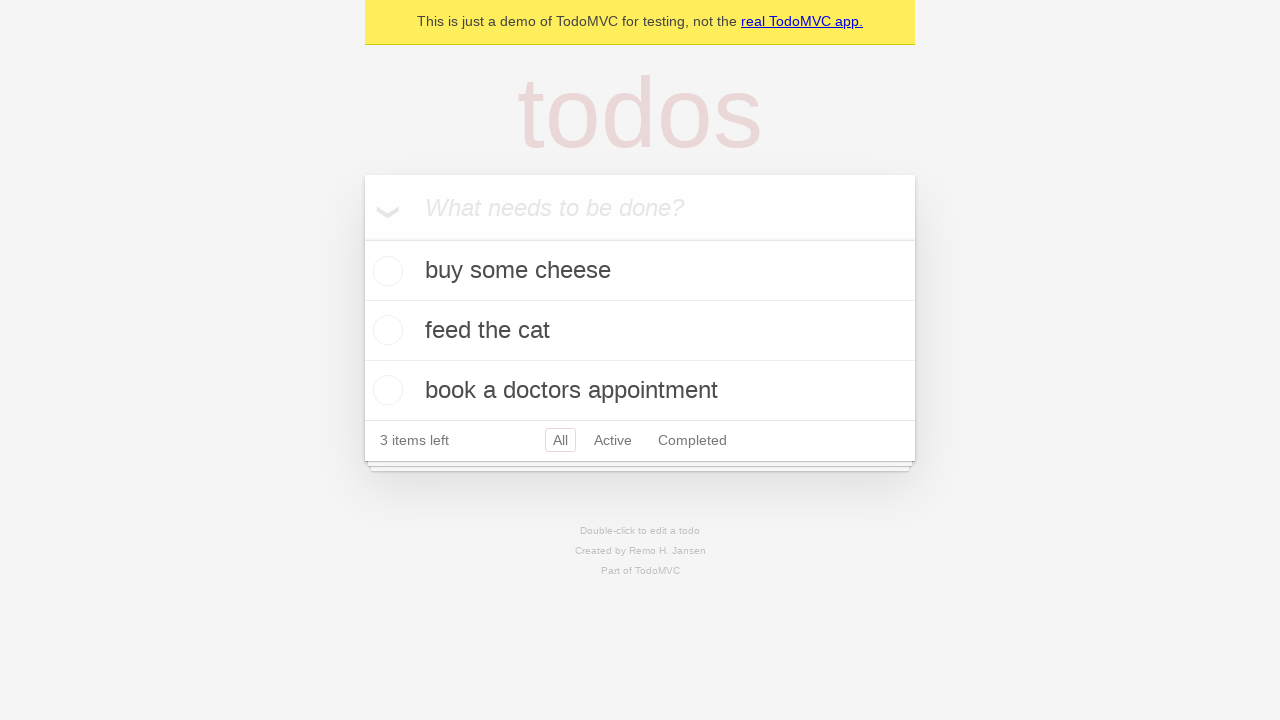

Checked the first todo item as completed at (385, 271) on .todo-list li .toggle >> nth=0
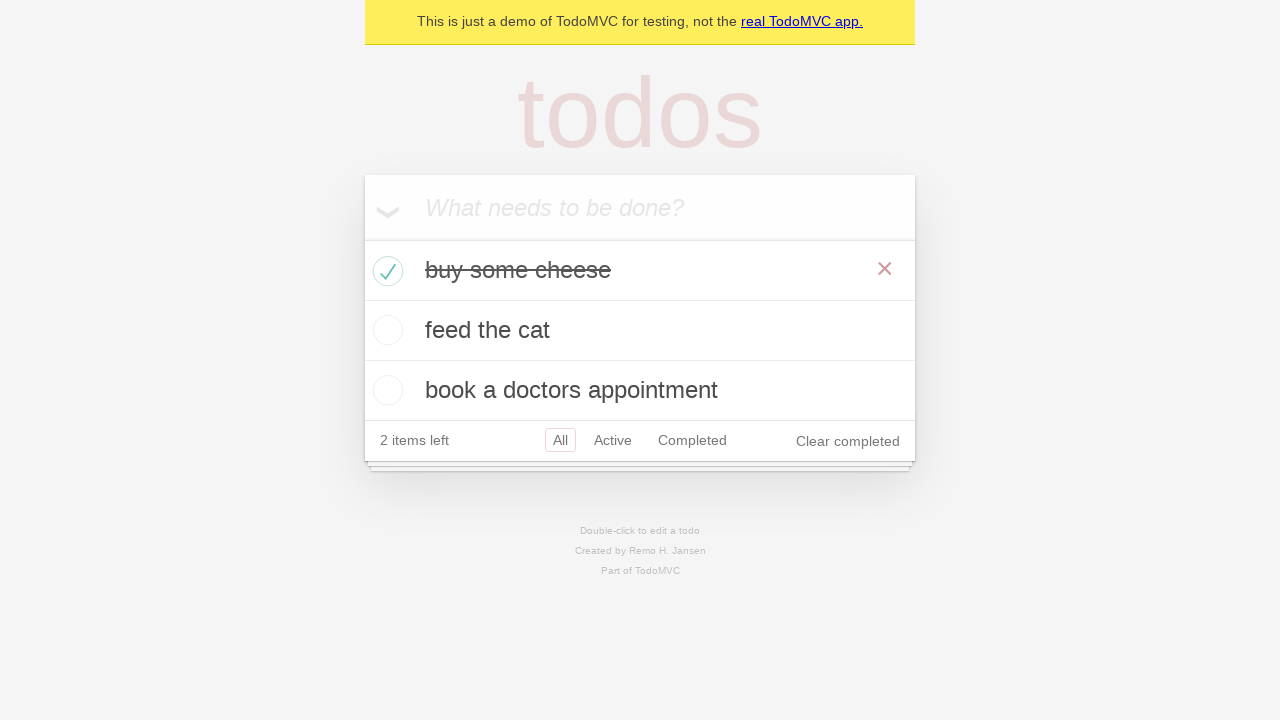

Clicked clear completed button to remove completed item at (848, 441) on .clear-completed
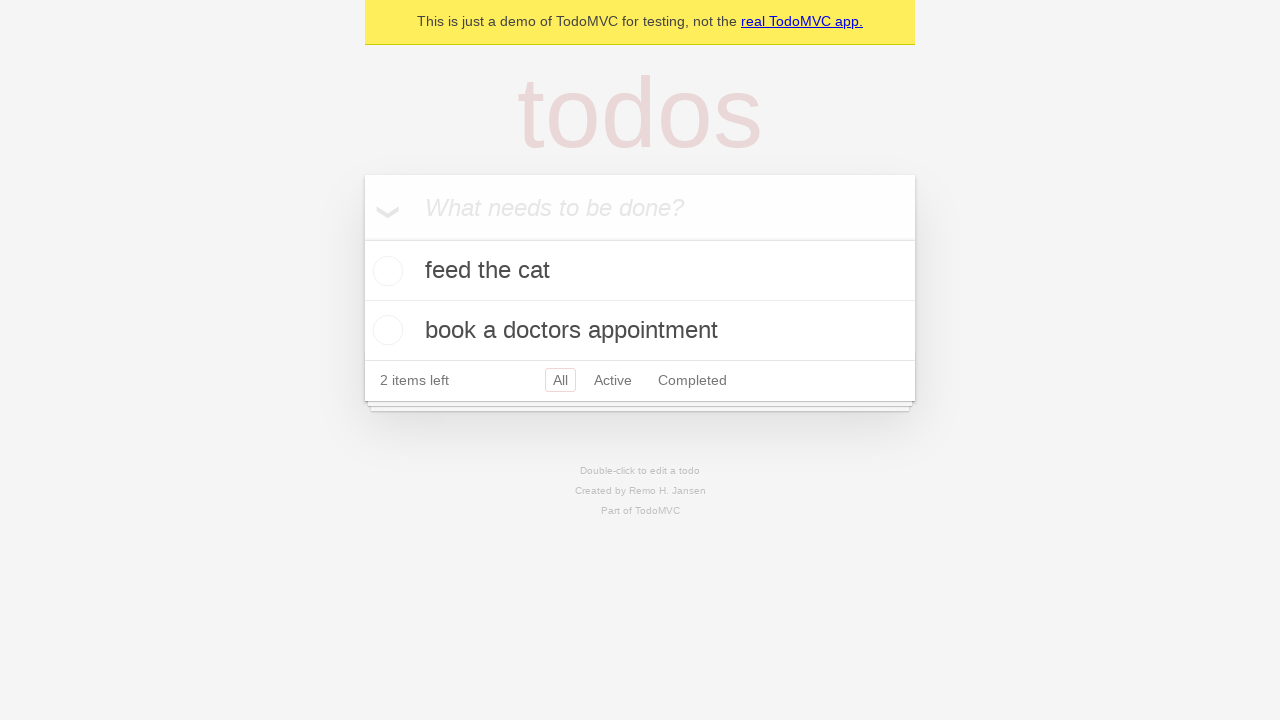

Verified that clear completed button is hidden when no items are completed
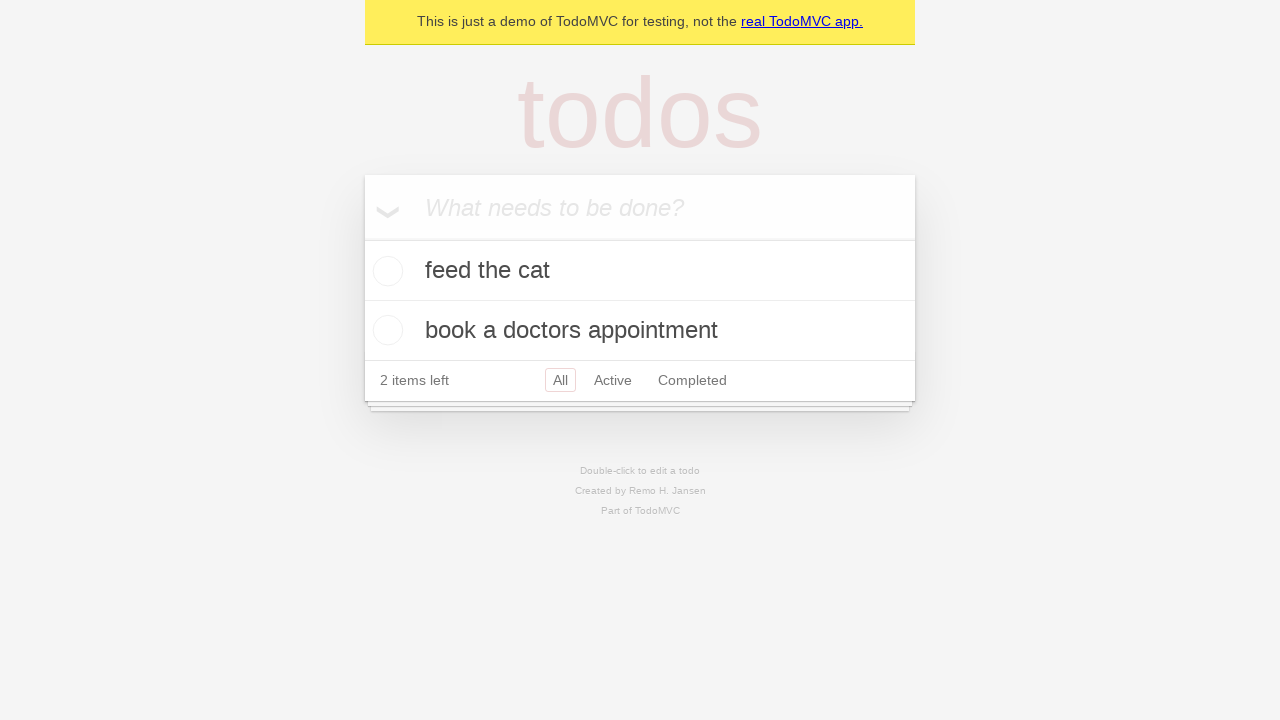

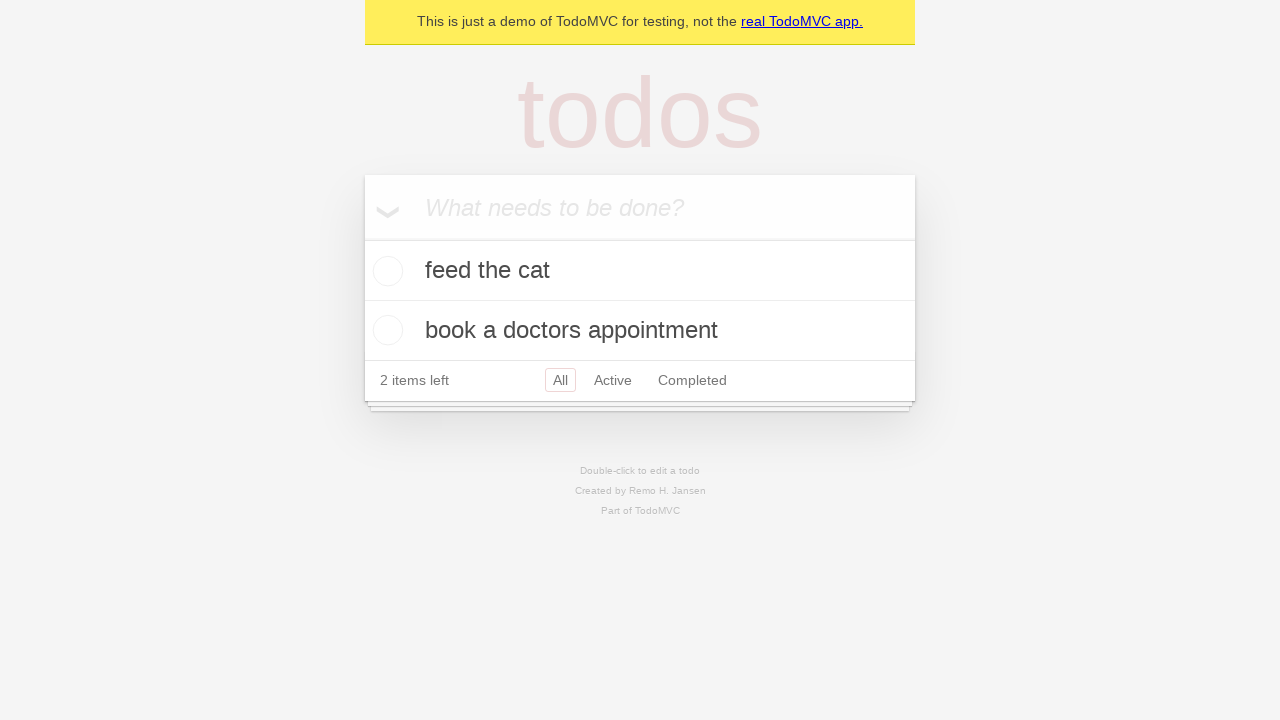